Tests iframe interactions on a webpage by switching between multiple iframes and attempting to click elements within specific iframes

Starting URL: https://techtuts.in/

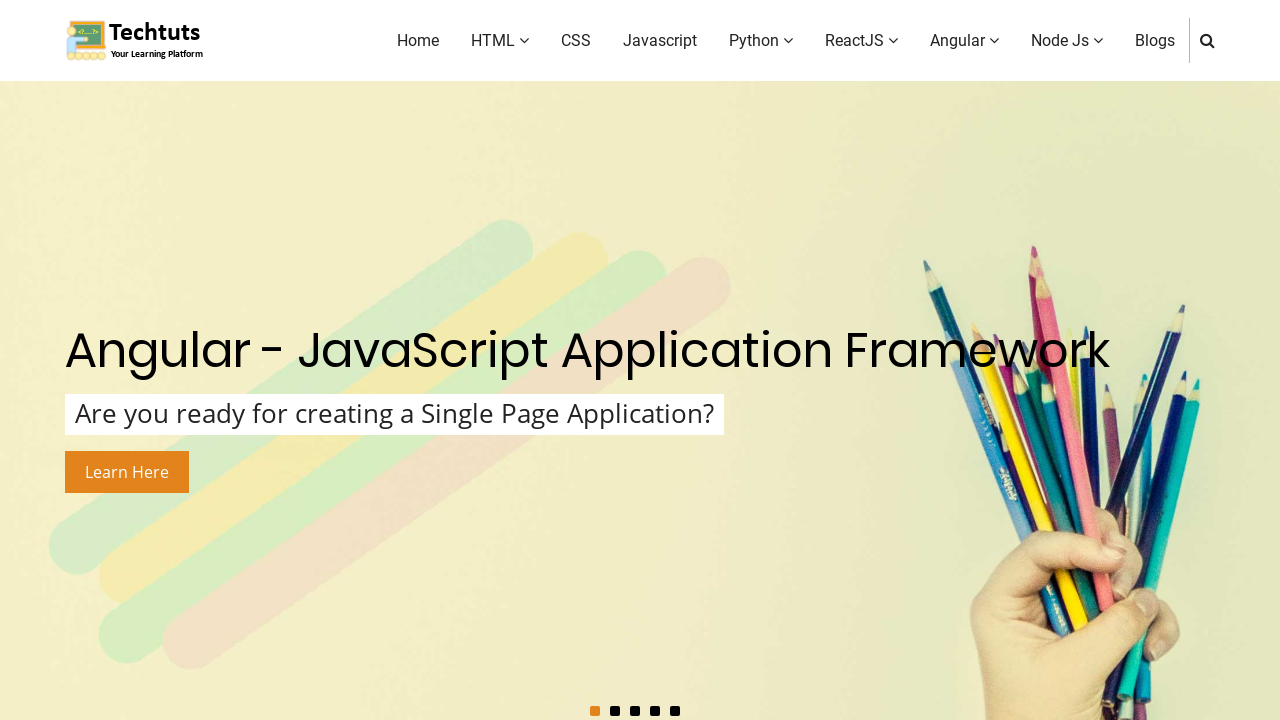

Retrieved all iframes on the page
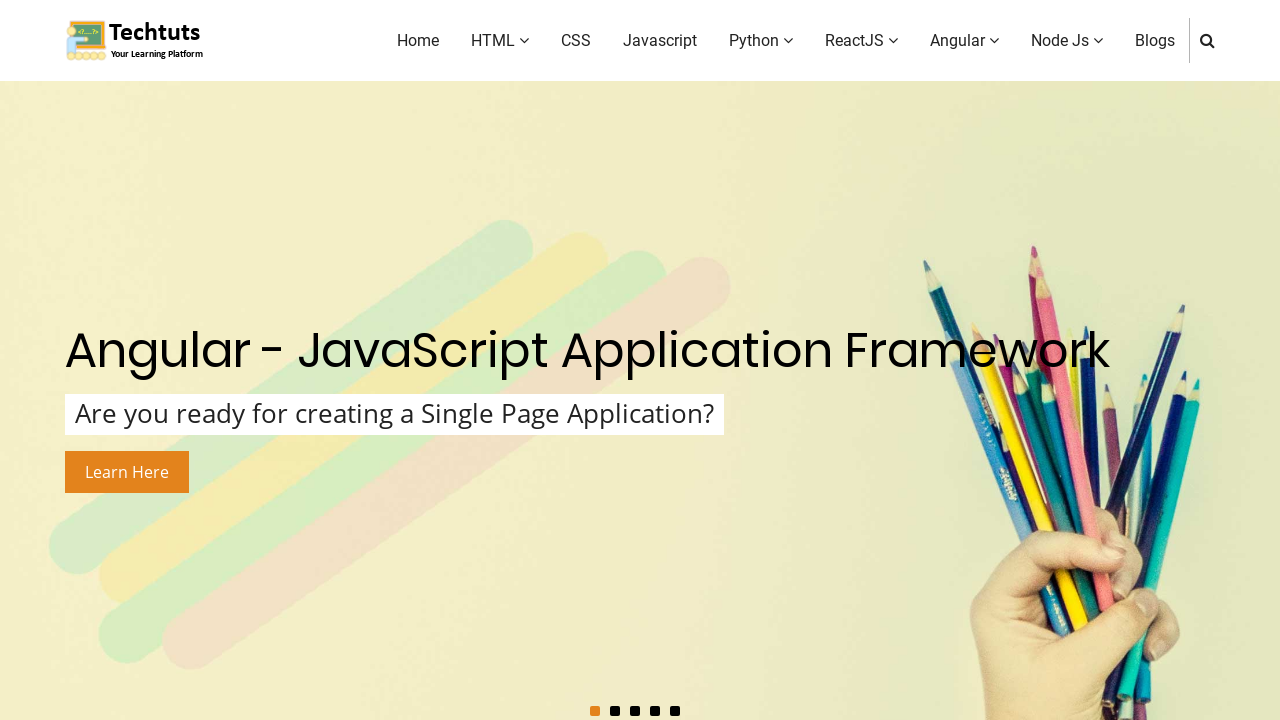

Total number of iframes: 3
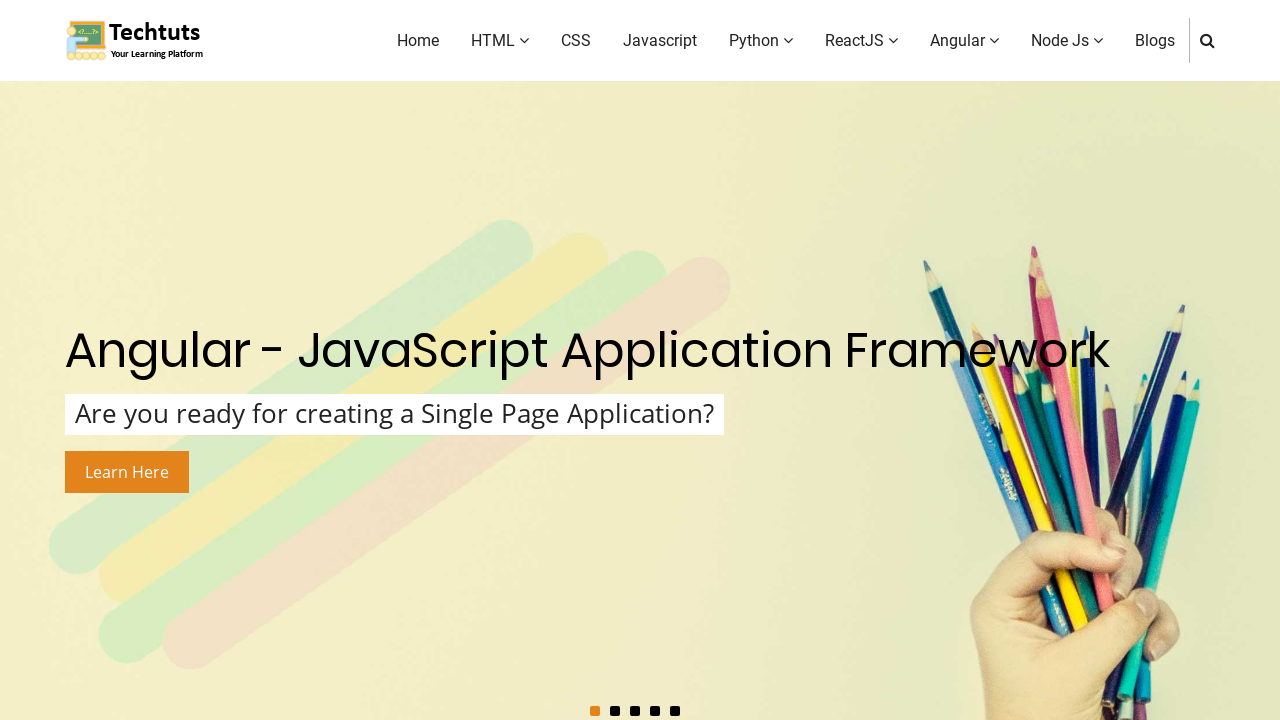

Switched to iframe at index 0
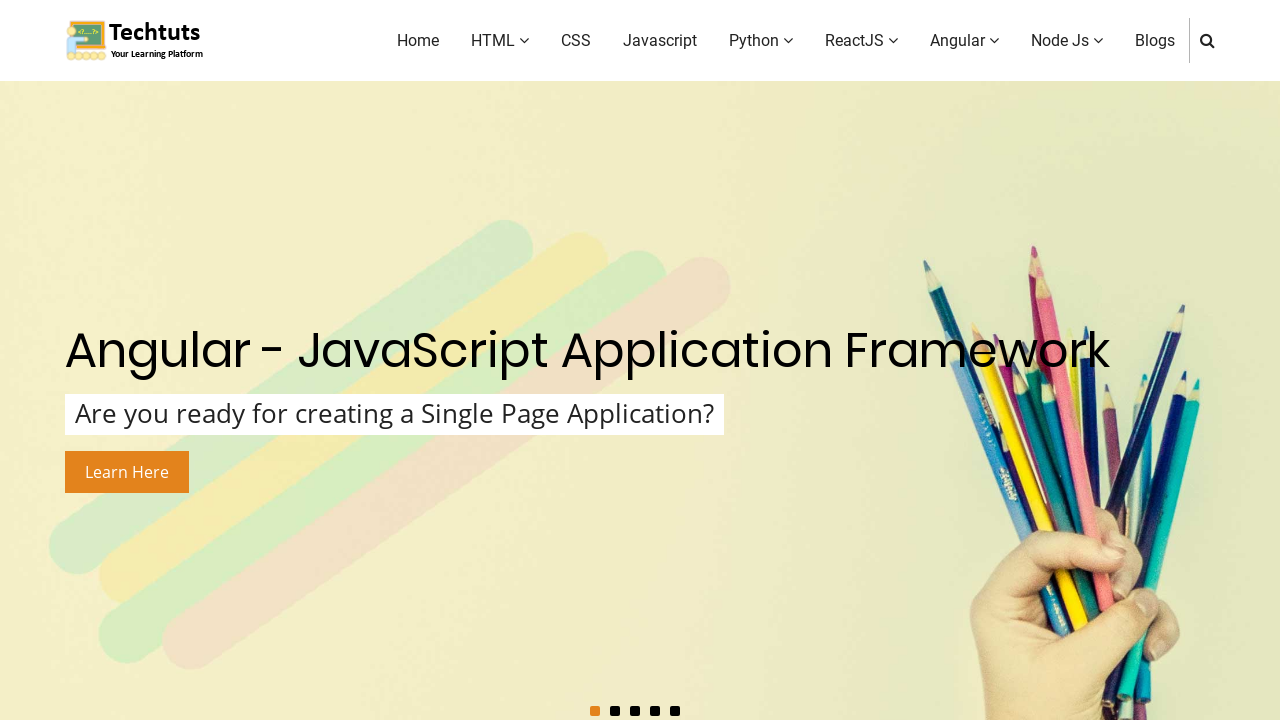

Switched to iframe at index 1
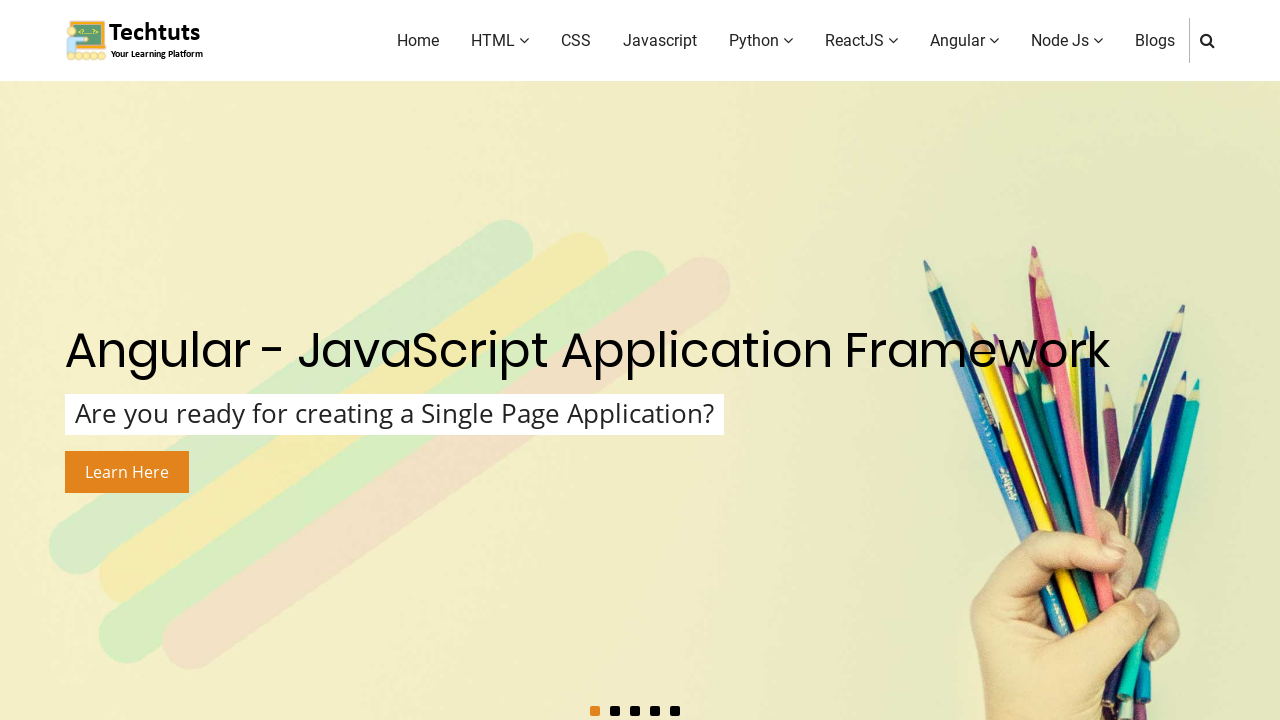

Switched to iframe at index 2
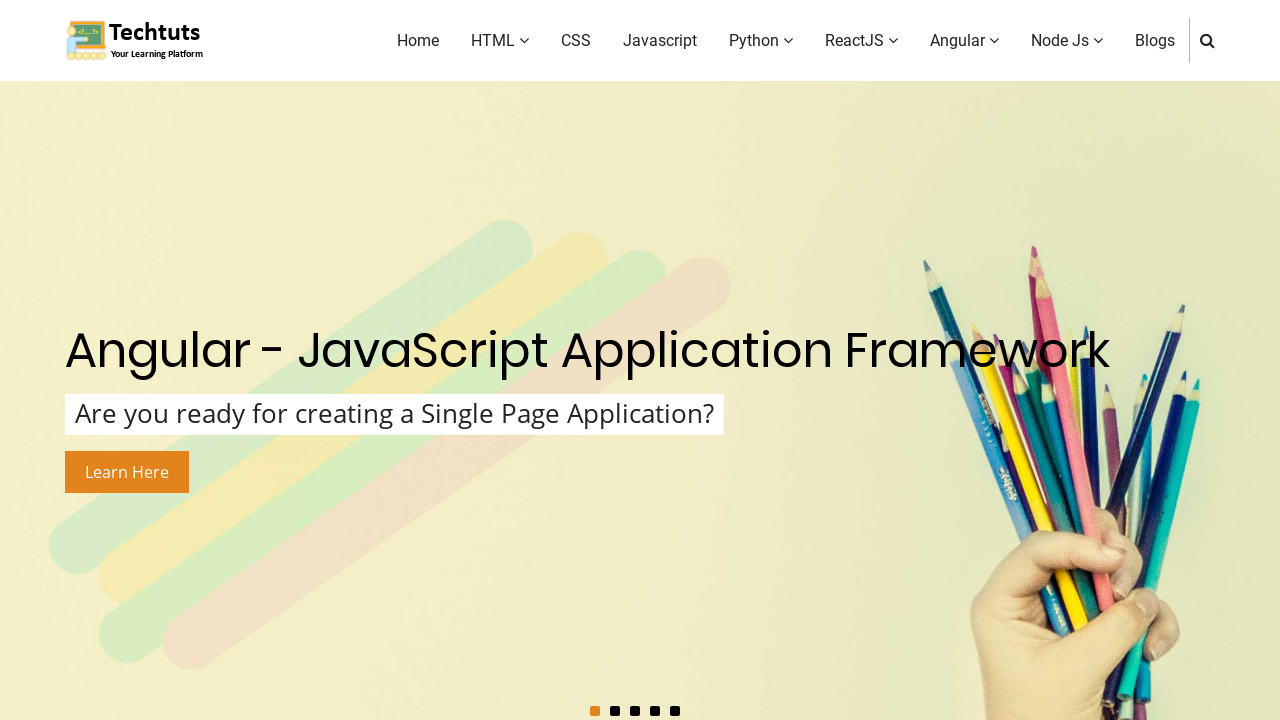

Located iframe with name='google_esf'
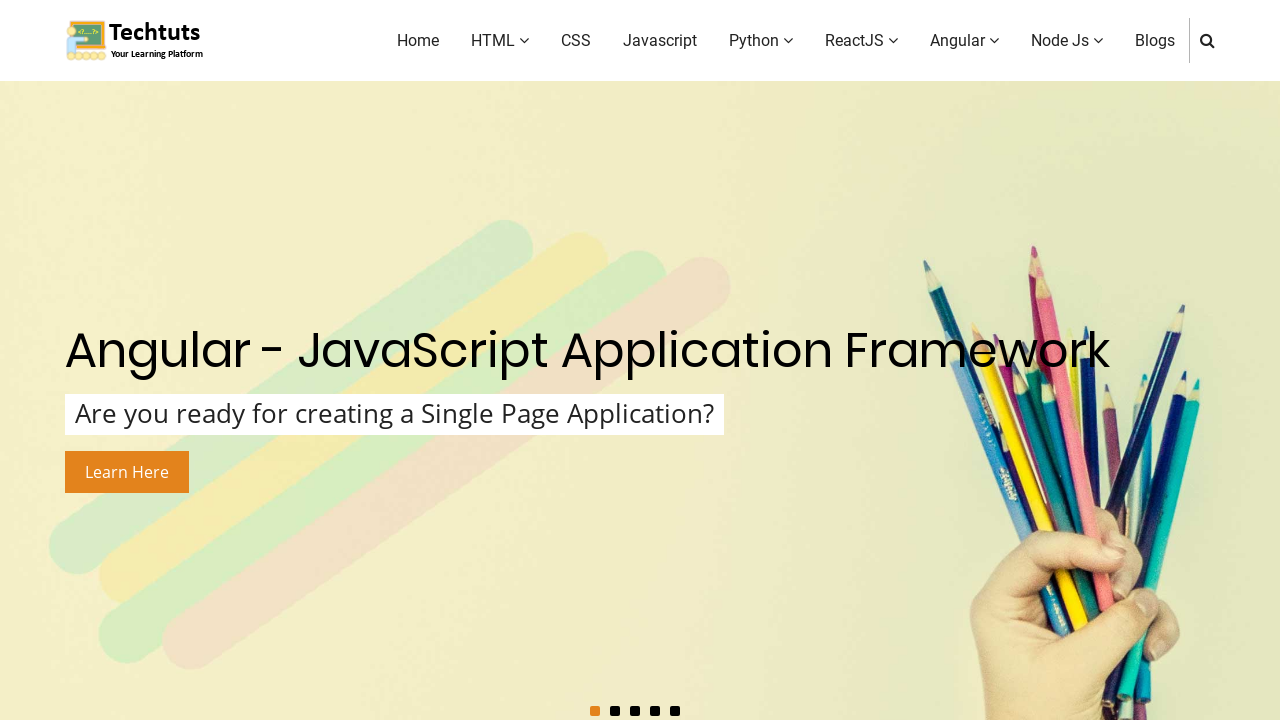

Error with google_esf iframe: Locator.click: Timeout 60000ms exceeded.
Call log:
  - waiting for locator("iframe[name='google_esf']").content_frame.locator("body")
  -     - locator resolved to <body></body>
  -   - attempting click action
  -     - waiting for element to be visible, enabled and stable
 on iframe[name='google_esf'] >> internal:control=enter-frame >> body
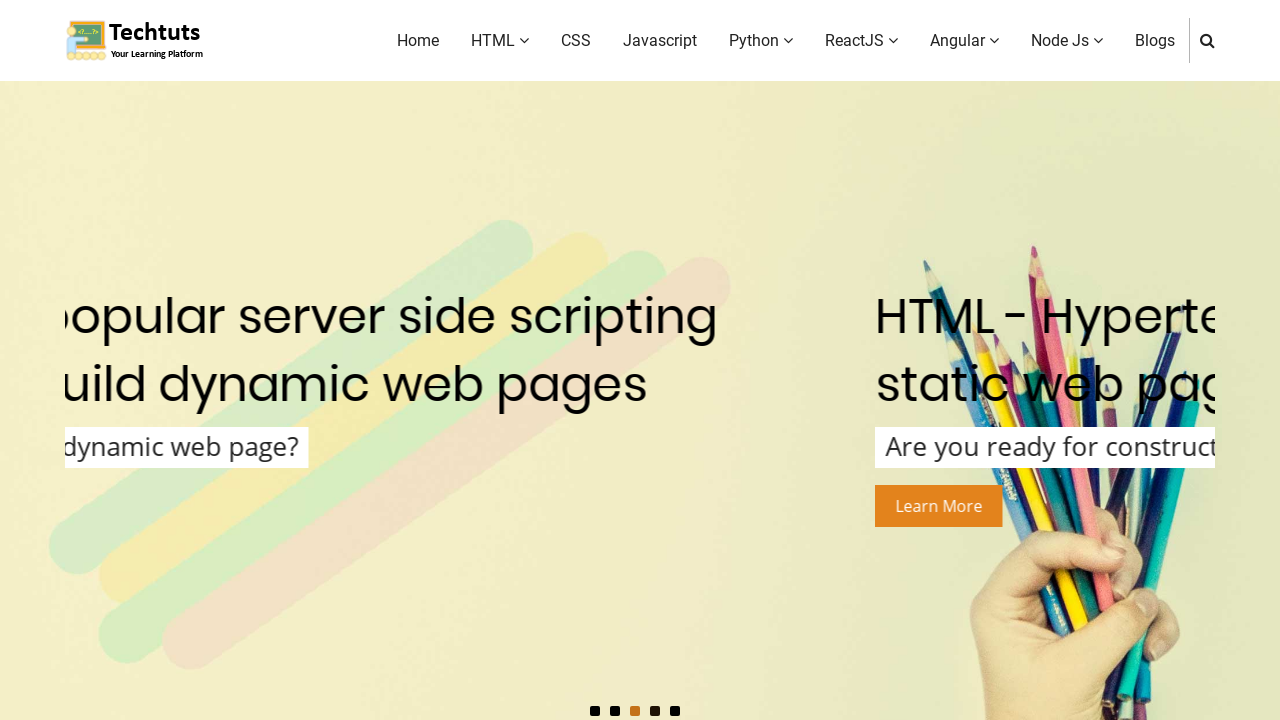

Located last iframe at index 2
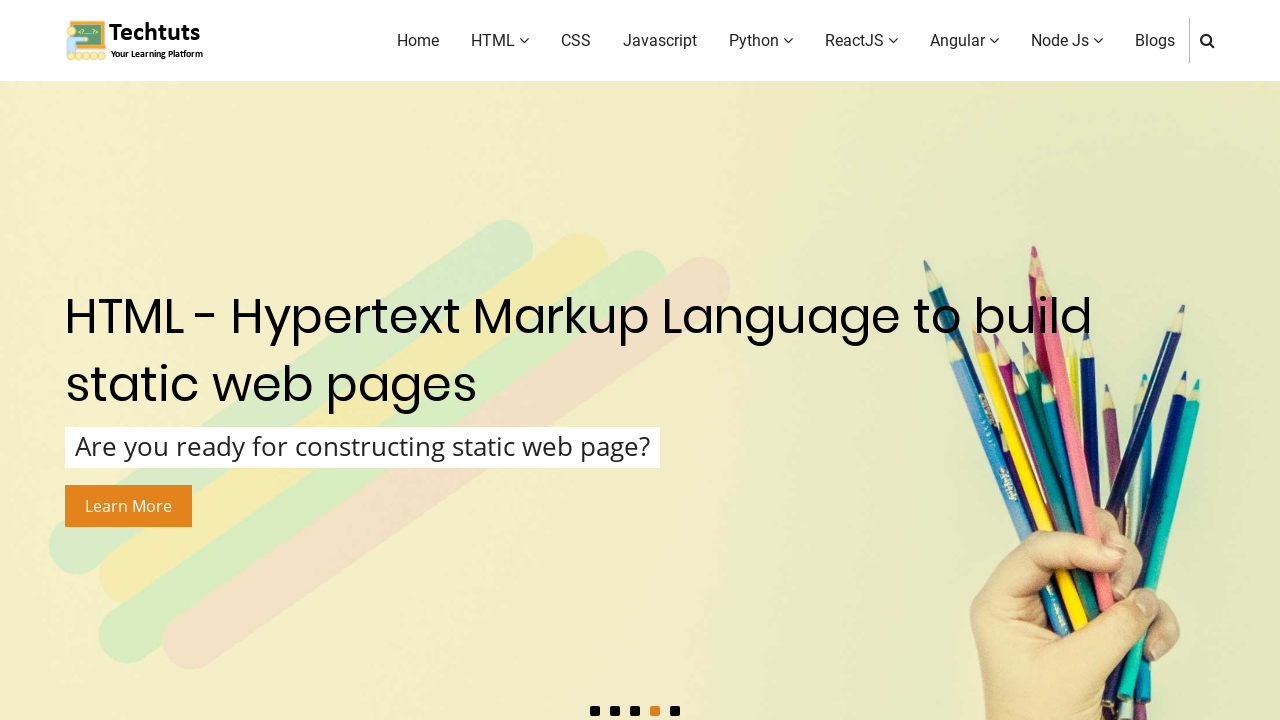

Error with last iframe: Locator.click: Timeout 60000ms exceeded.
Call log:
  - waiting for locator("iframe").nth(2).content_frame.locator("img").first
 on iframe >> nth=2 >> internal:control=enter-frame >> img >> nth=0
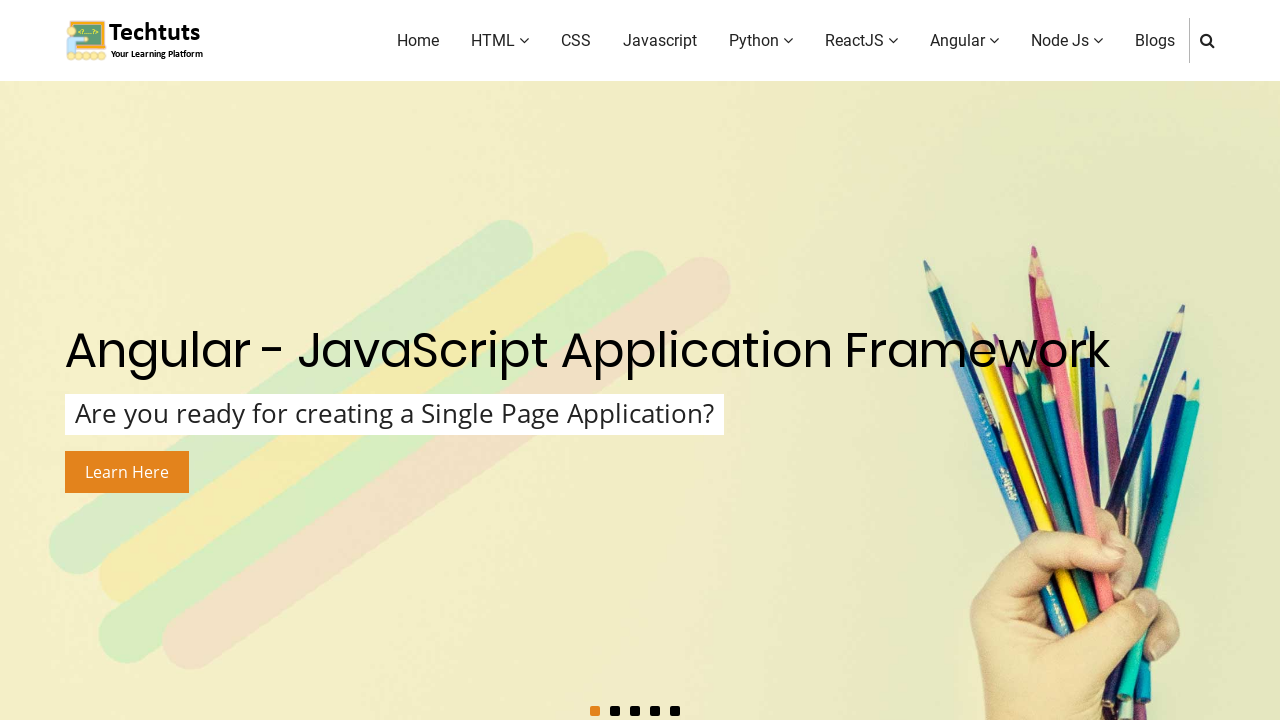

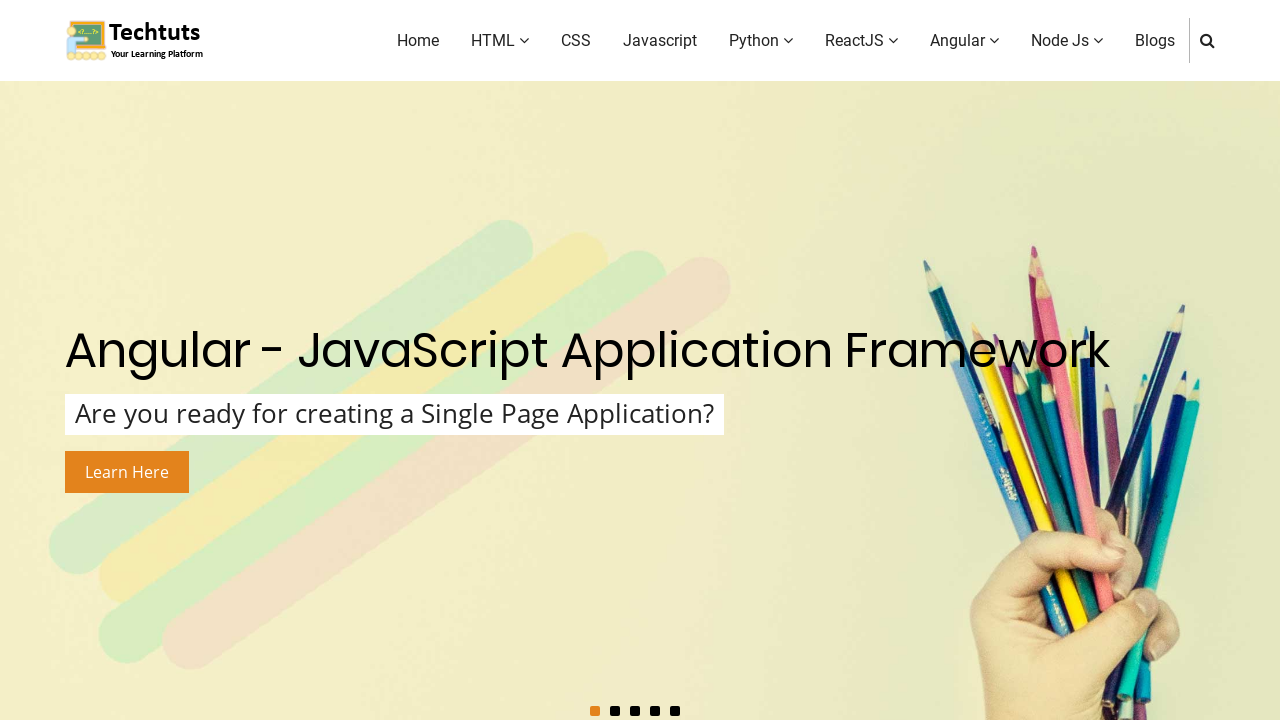